Tests the Ultimate Bravery League of Legends random champion generator by deselecting all roles, selecting a specific role (Mid), and clicking the generate button to get a random champion build.

Starting URL: https://www.ultimate-bravery.net/

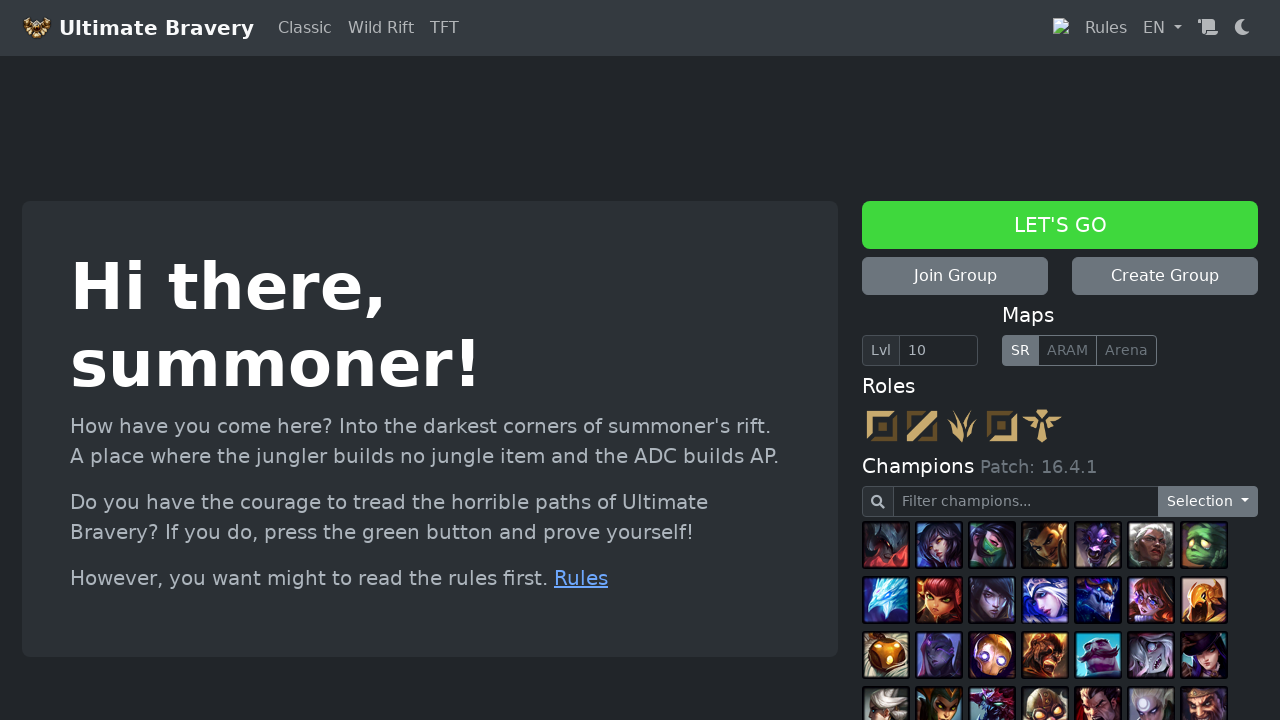

Deselected first role icon at (882, 426) on xpath=//*[@id="roles"]/div[1]/img
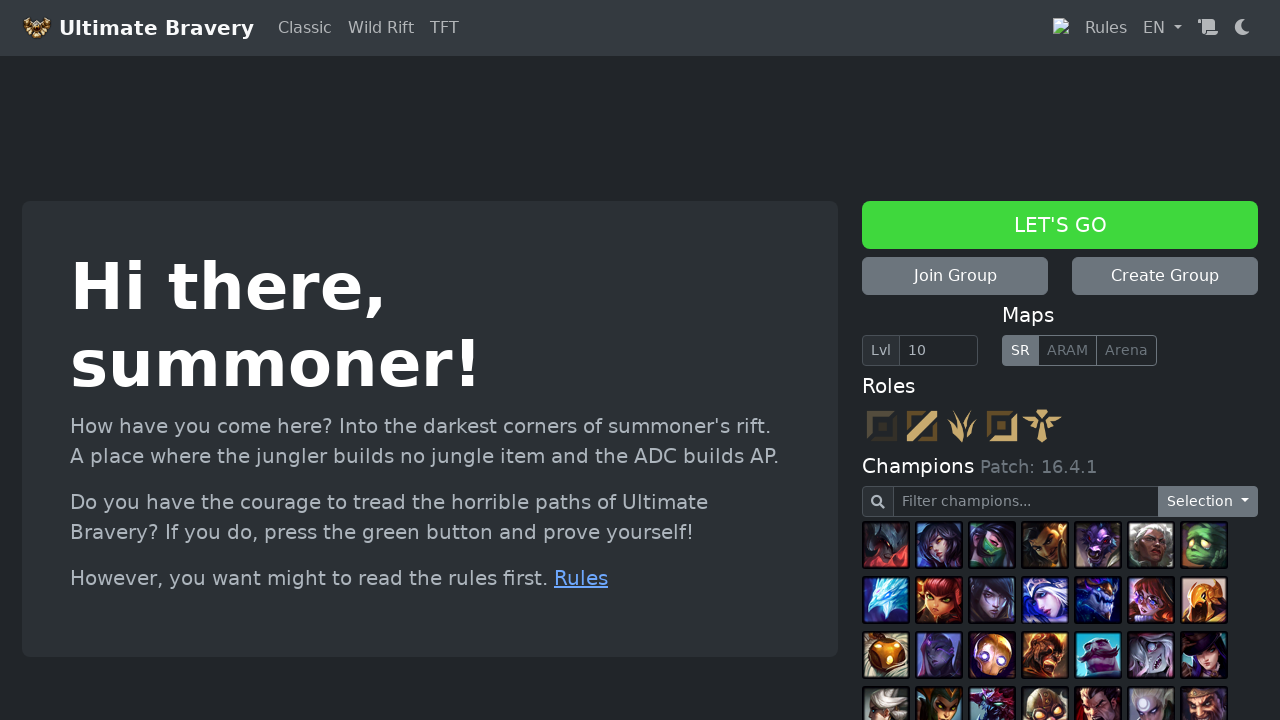

Deselected second role icon at (922, 426) on xpath=//*[@id="roles"]/div[2]/img
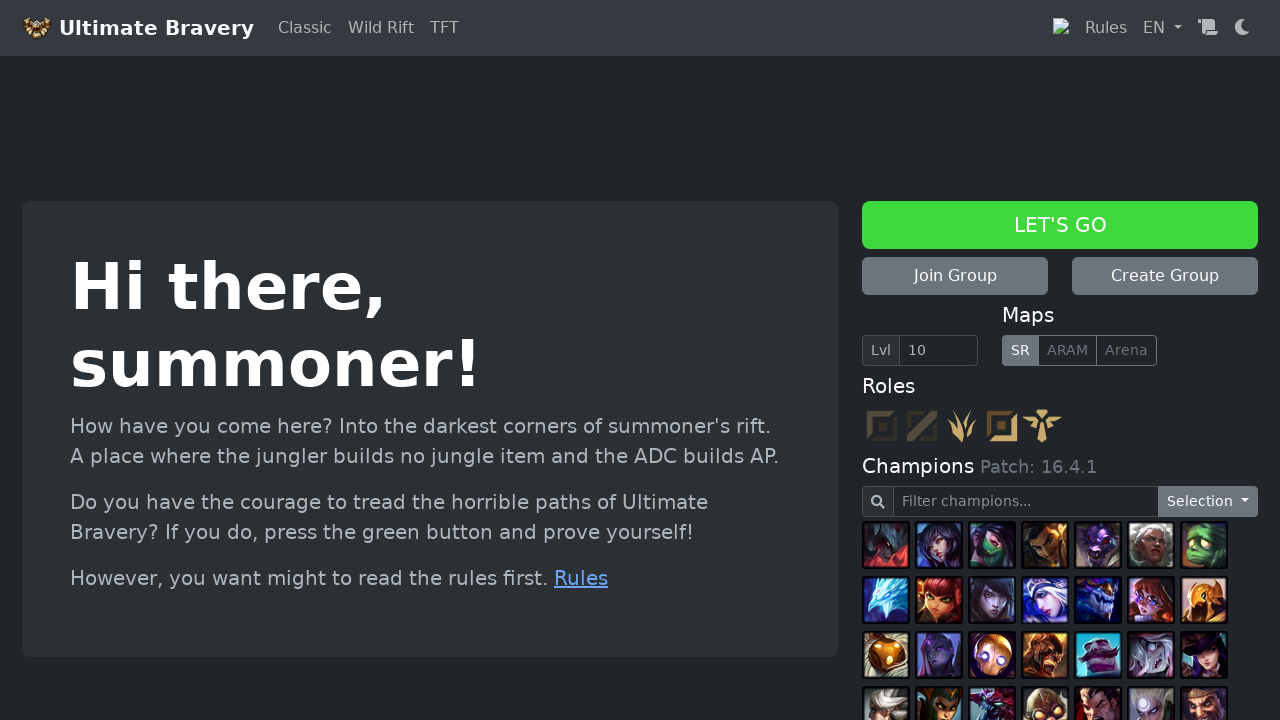

Deselected third role icon at (962, 426) on xpath=//*[@id="roles"]/div[3]/img
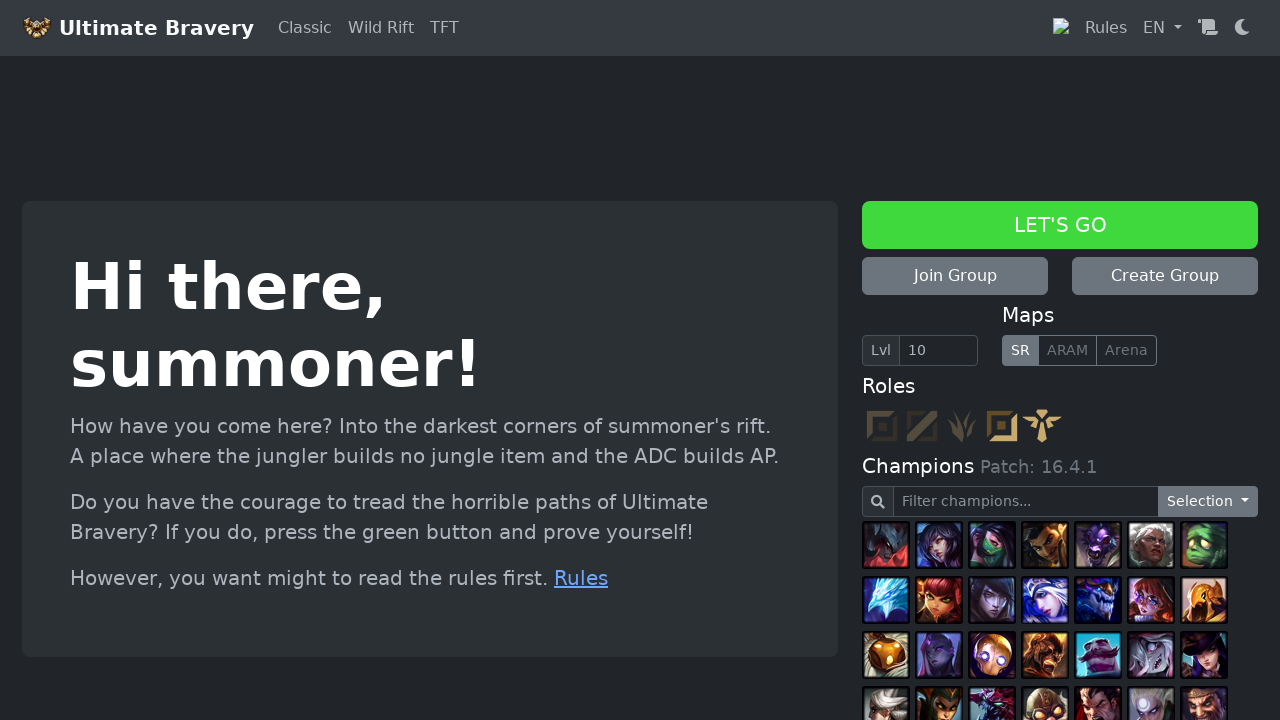

Deselected fourth role icon at (1002, 426) on xpath=//*[@id="roles"]/div[4]/img
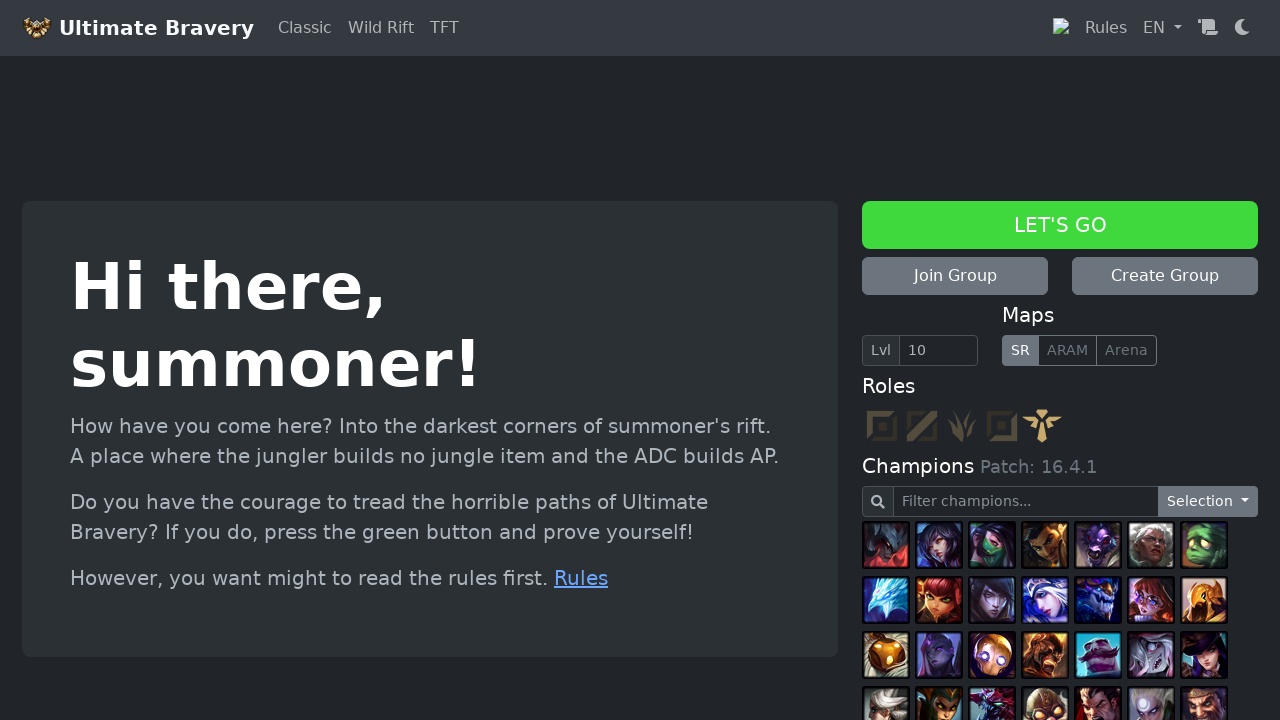

Deselected fifth role icon at (1042, 426) on xpath=//*[@id="roles"]/div[5]/img
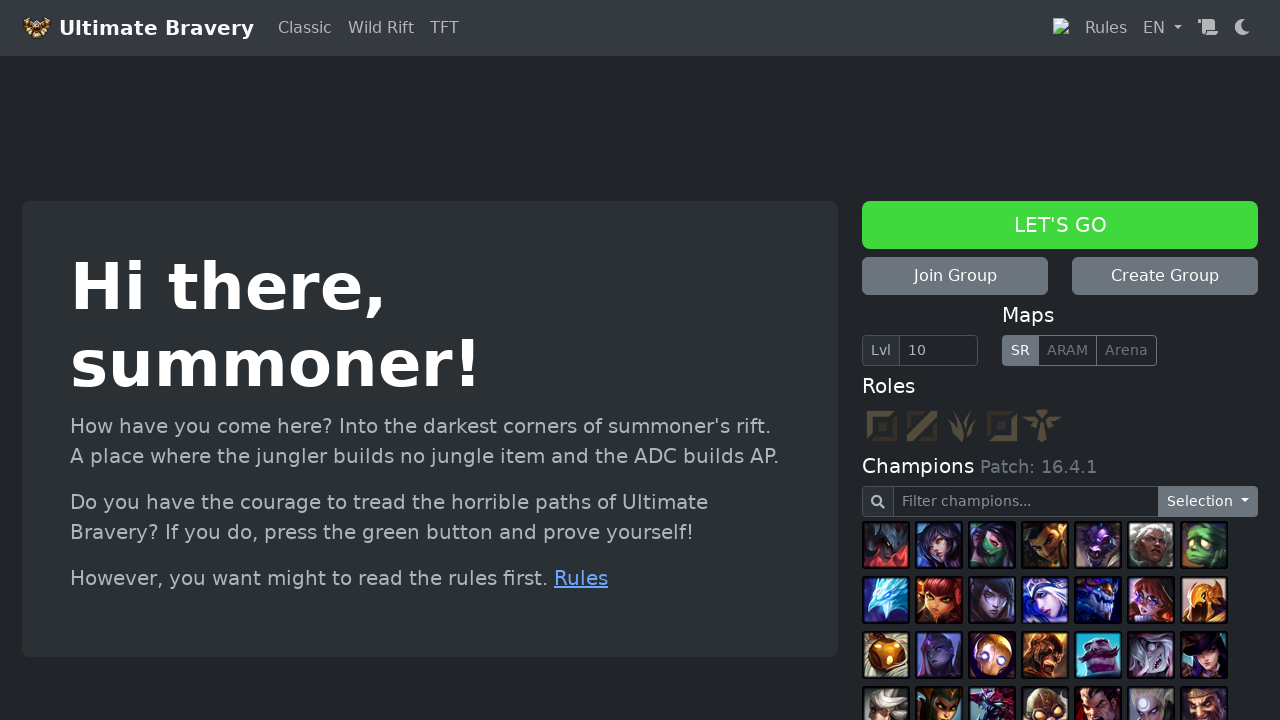

Selected Mid role at (962, 426) on xpath=//*[@id="roles"]/div[3]/img
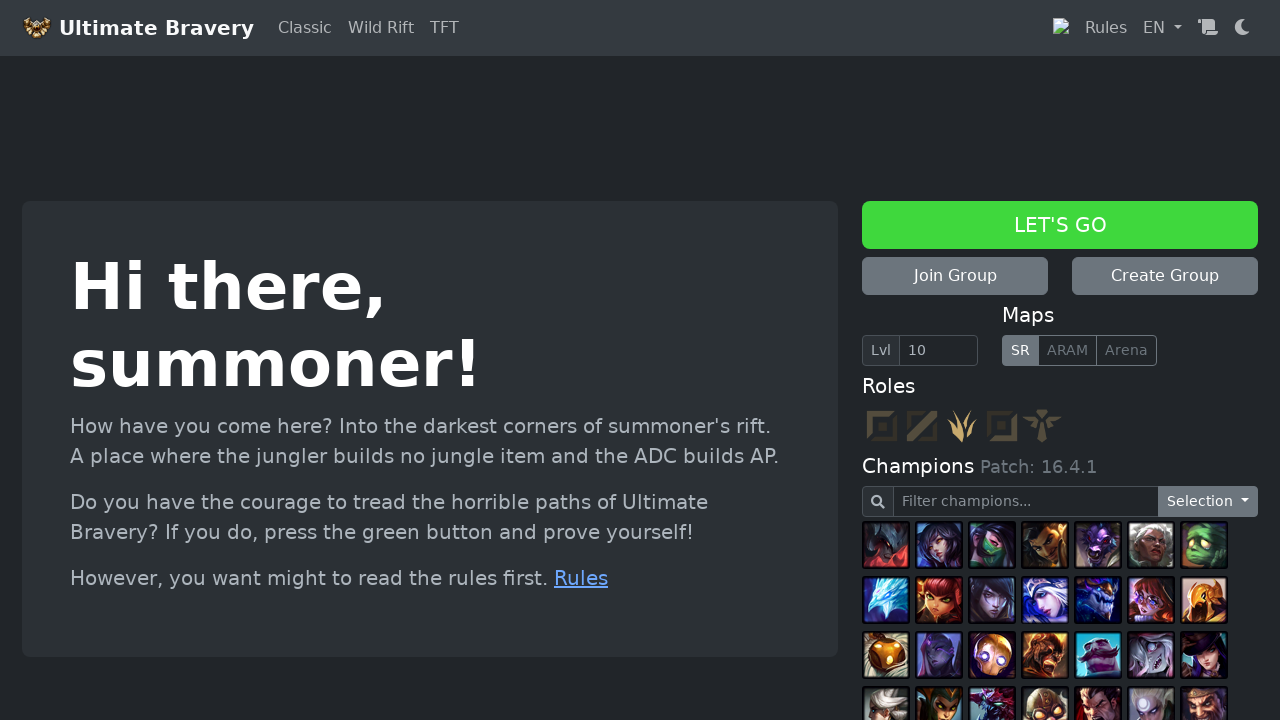

Clicked 'Let's Go' button to generate random champion build at (1060, 225) on xpath=//*[@id="braveryBtn"]
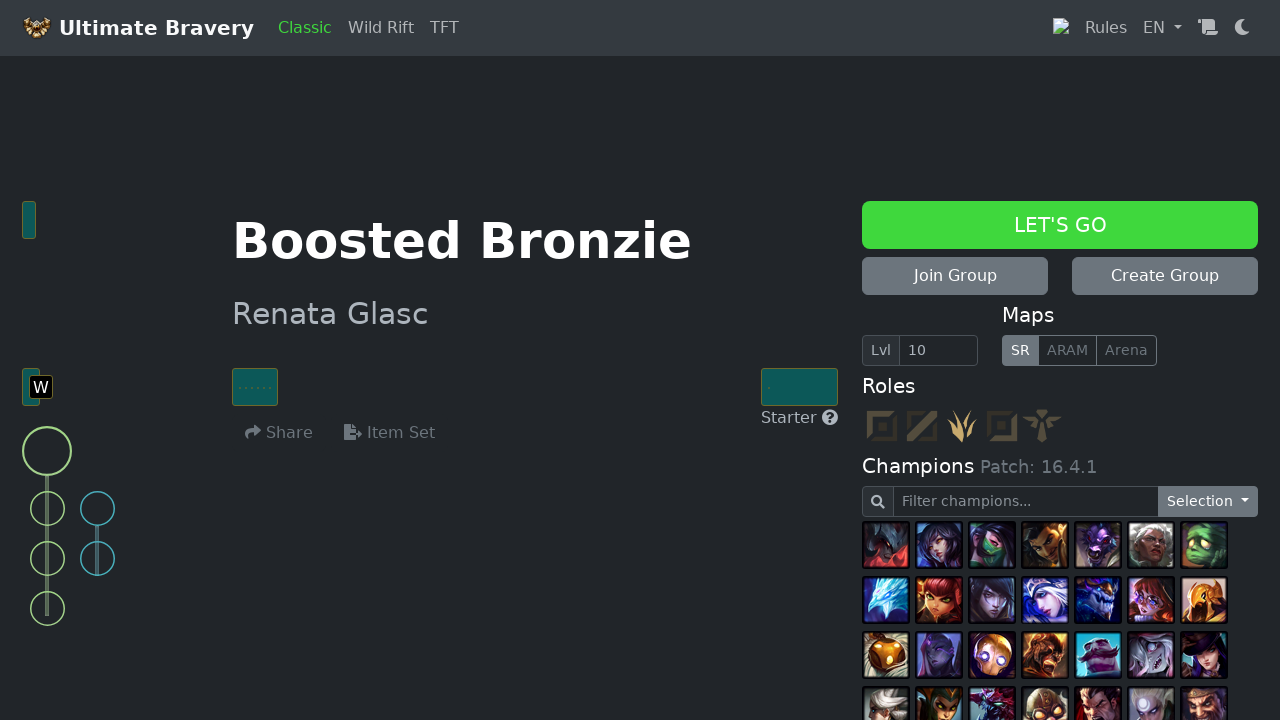

Waited 500ms for result to load
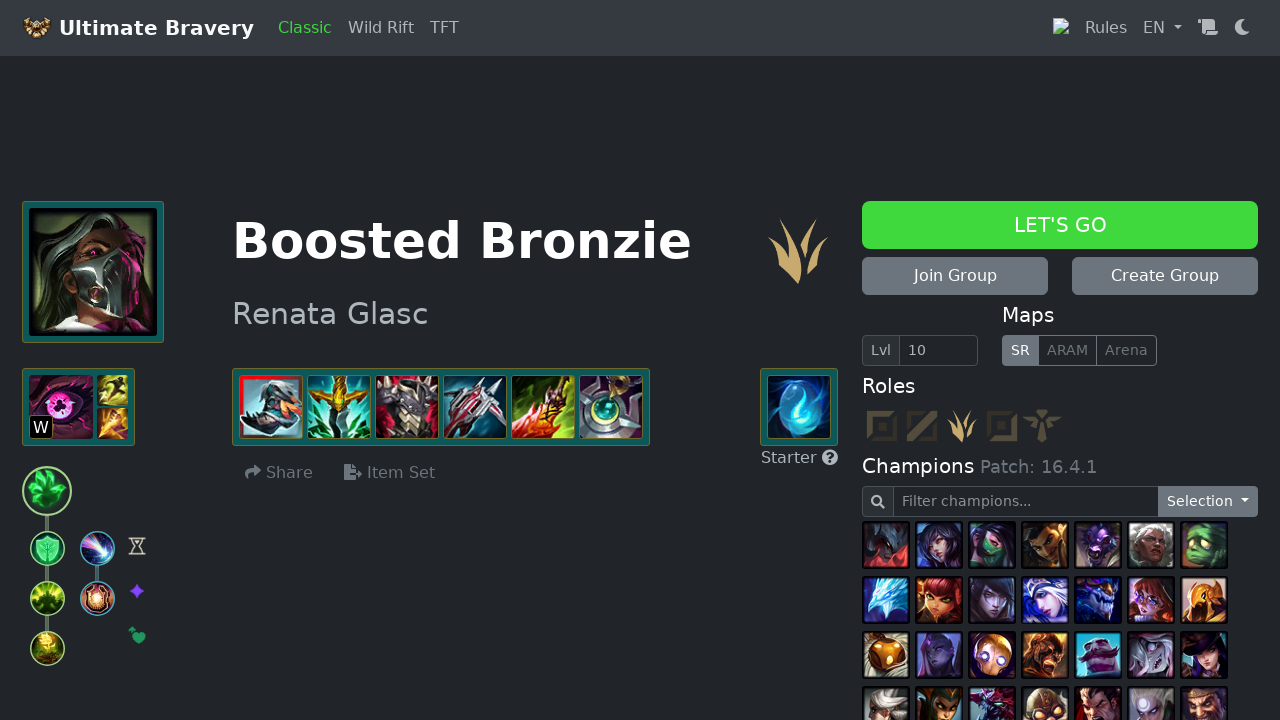

Champion result section became visible
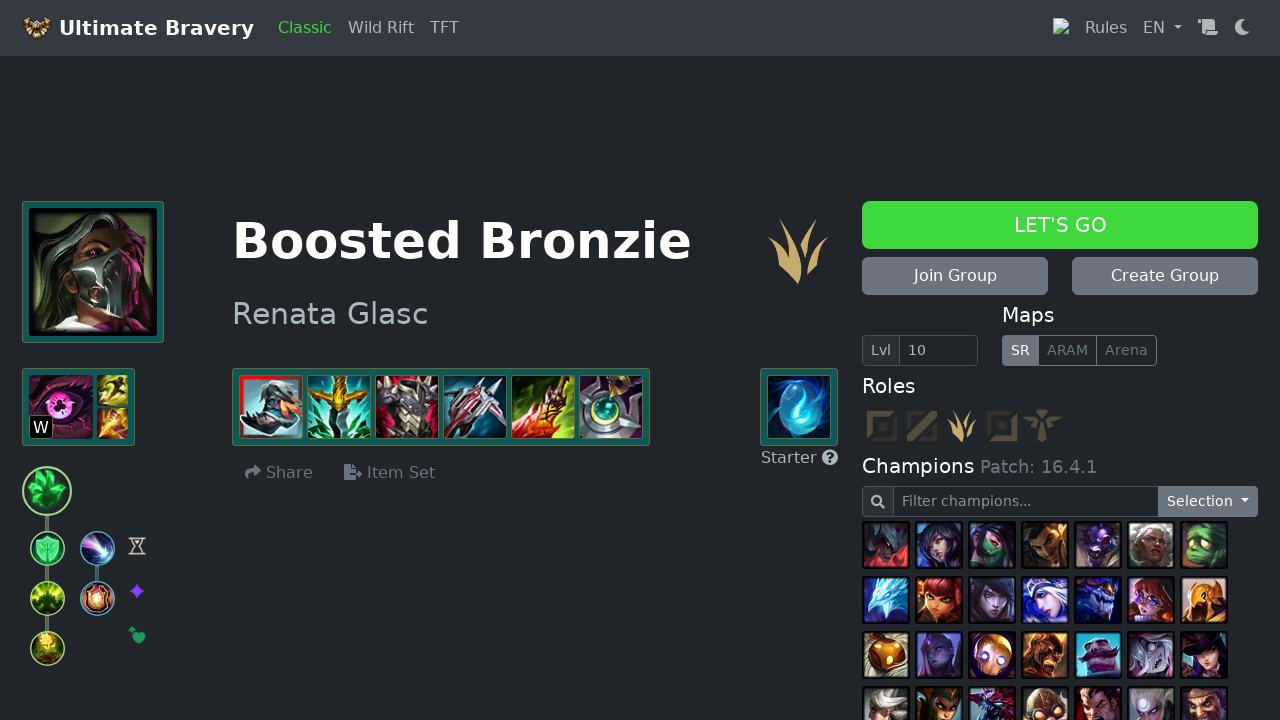

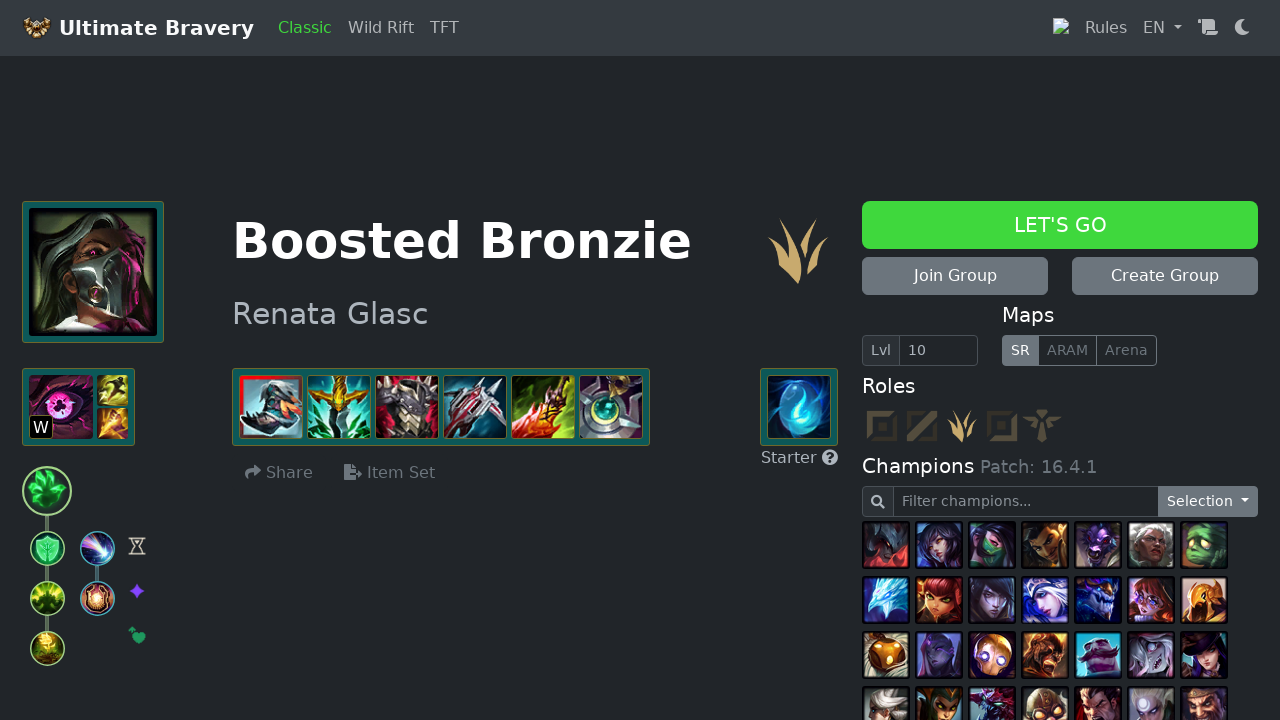